Navigates to the product catalog page from the main page

Starting URL: https://intershop5.skillbox.ru

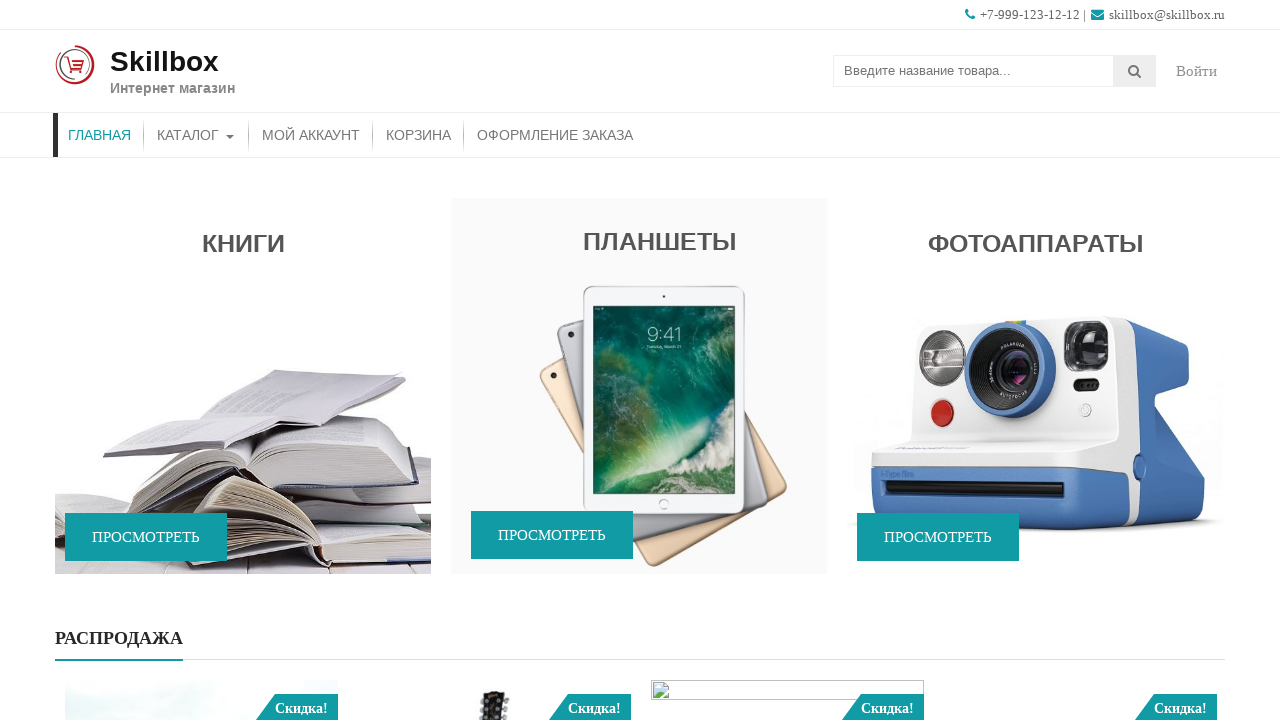

Clicked on CATALOG link at (196, 135) on text=КАТАЛОГ
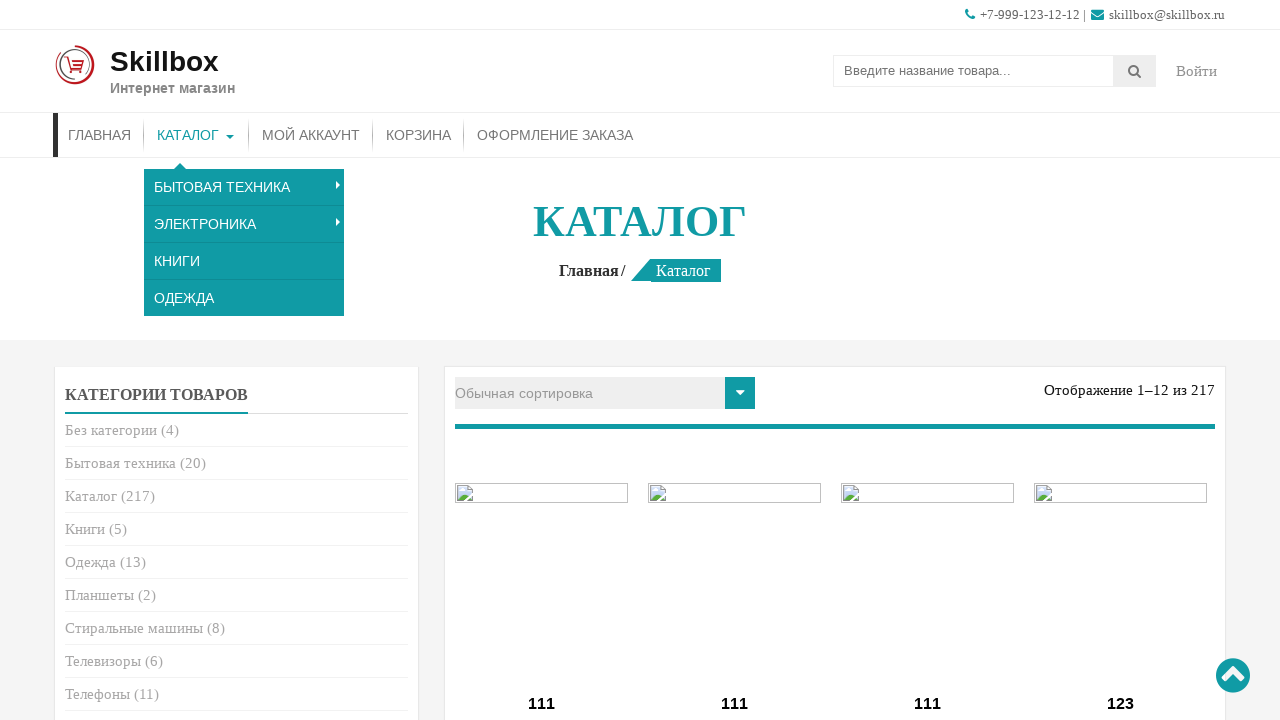

Catalog page loaded successfully
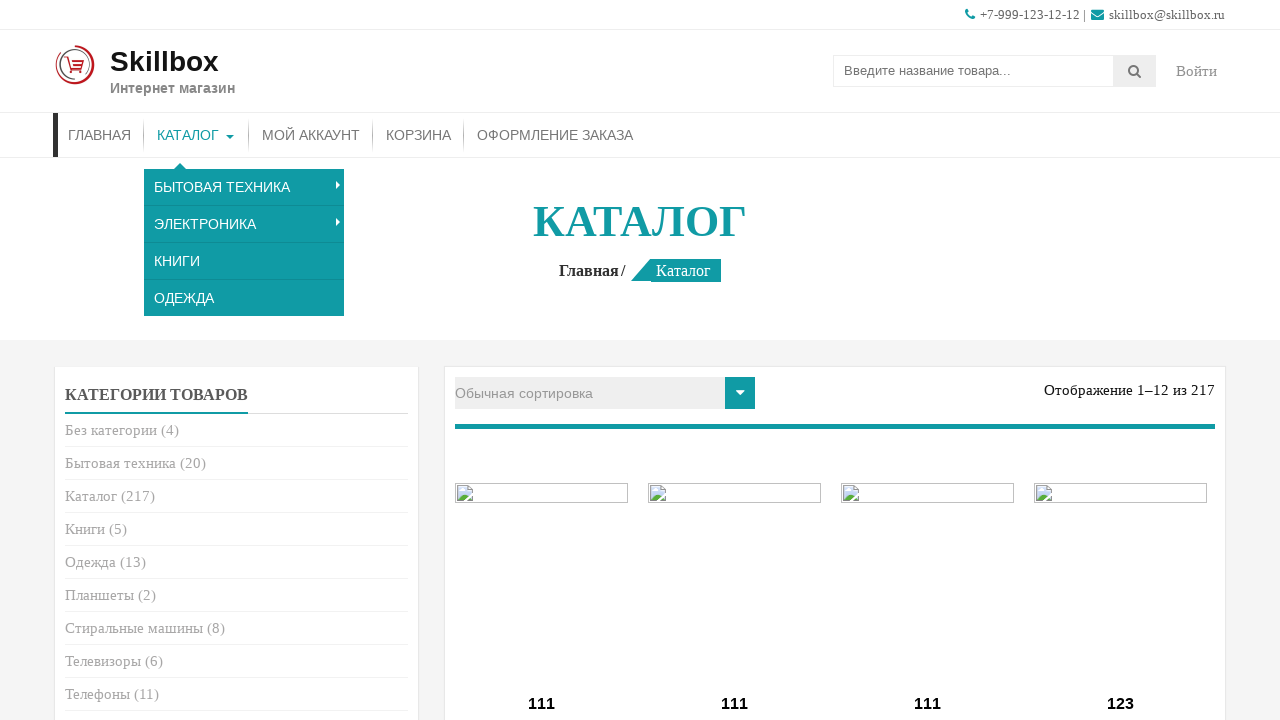

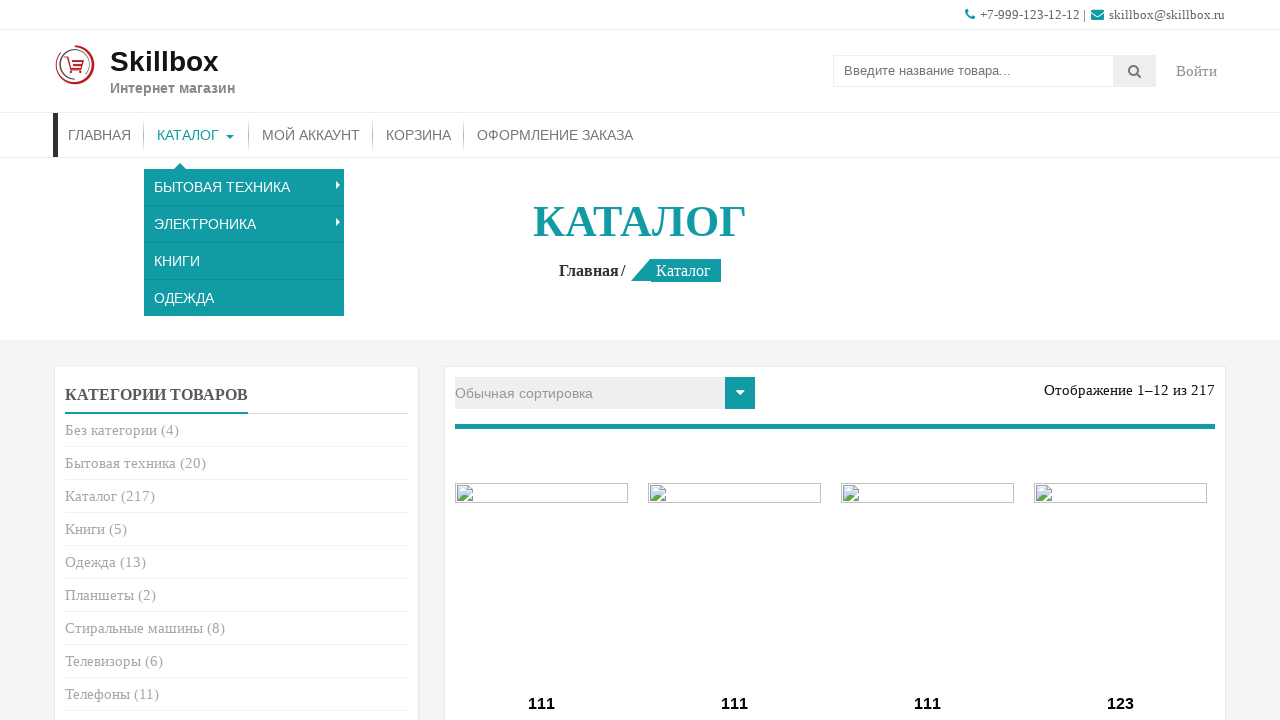